Automates a search for wild chickpea SNP data by selecting wild crop type, radio button options, dropdowns, entering a gene ID, and submitting the search form.

Starting URL: https://cegresources.icrisat.org/cicerseq/?page_id=3605

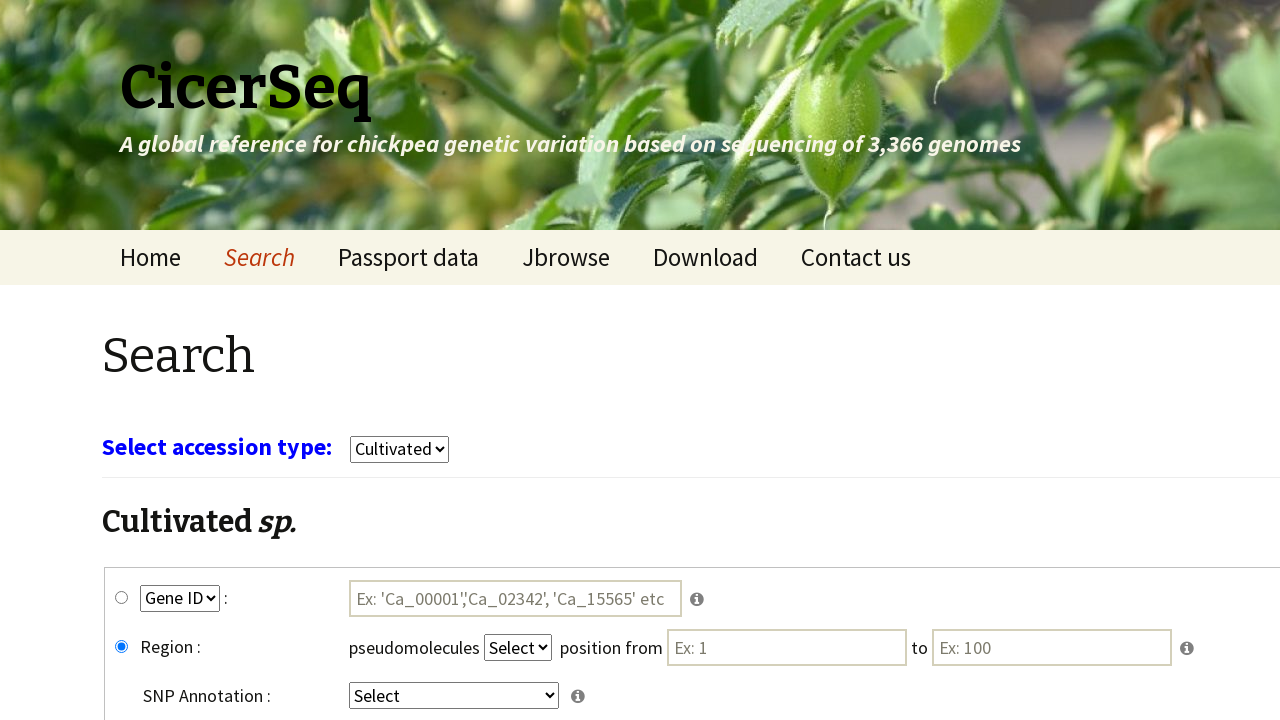

Waited 3 seconds for page to load
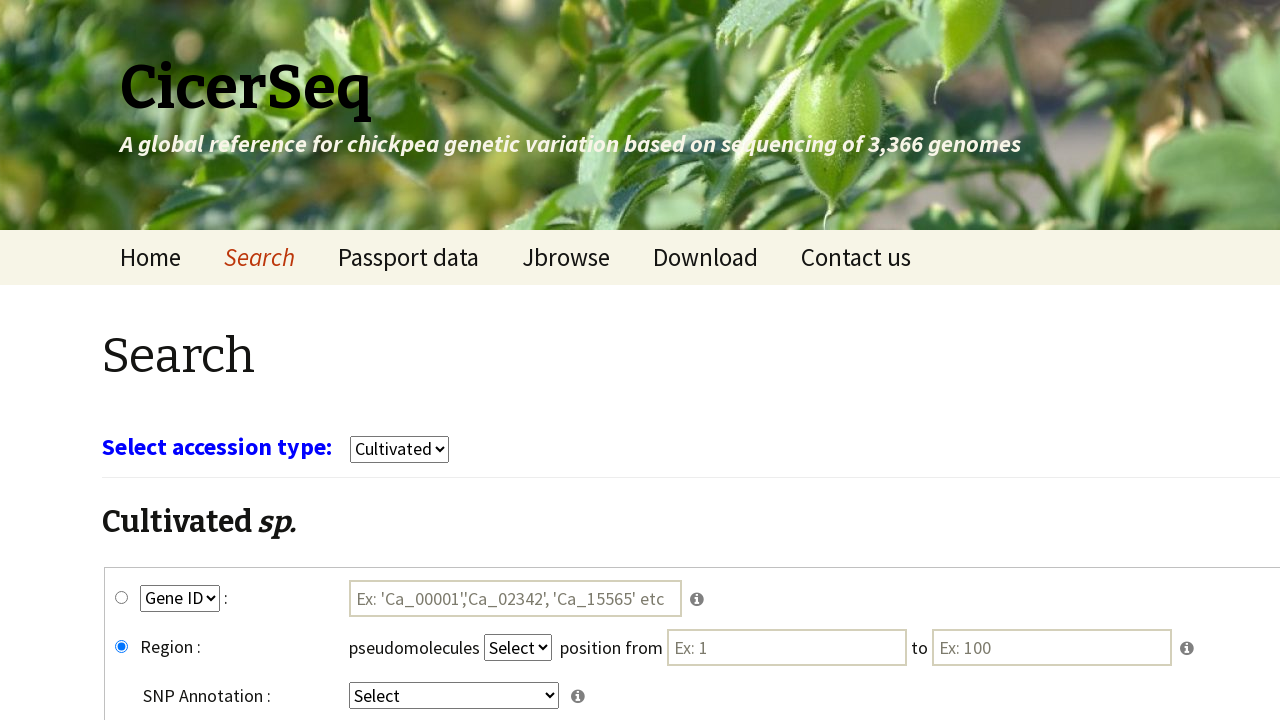

Selected 'wild' from crop type dropdown on select[name='select_crop']
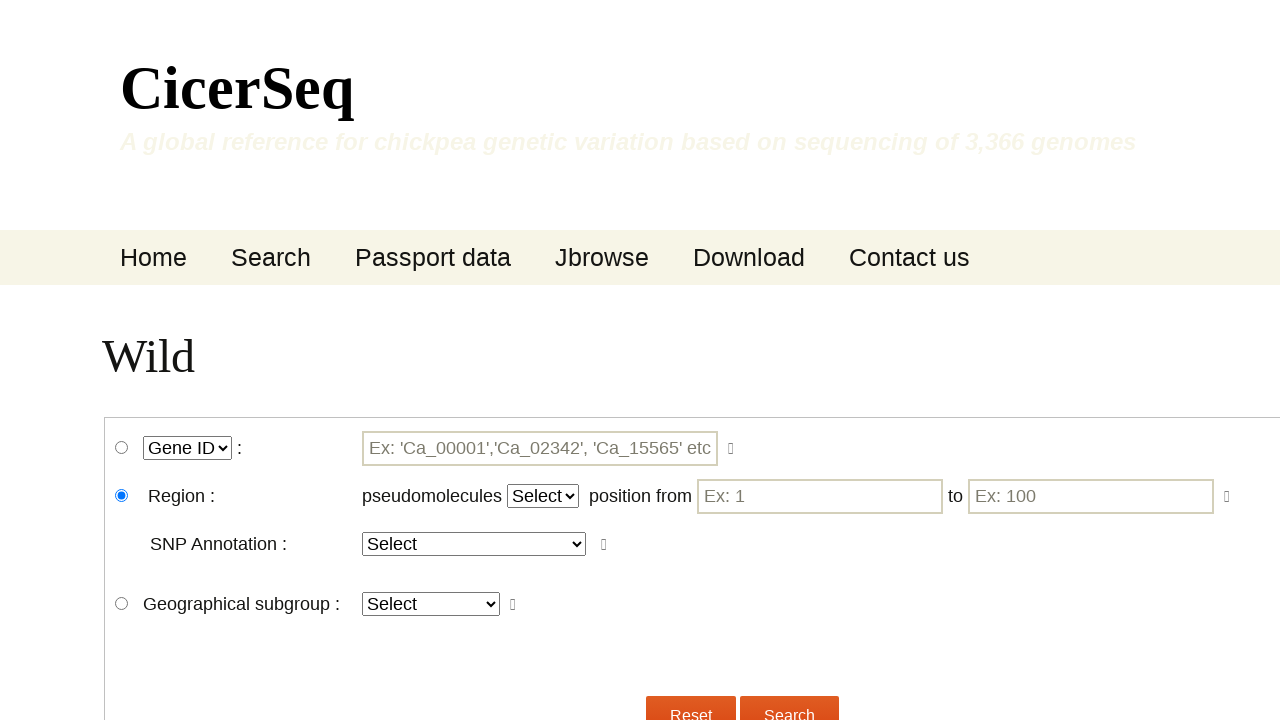

Clicked wgene_snp radio button at (122, 448) on #wgene_snp
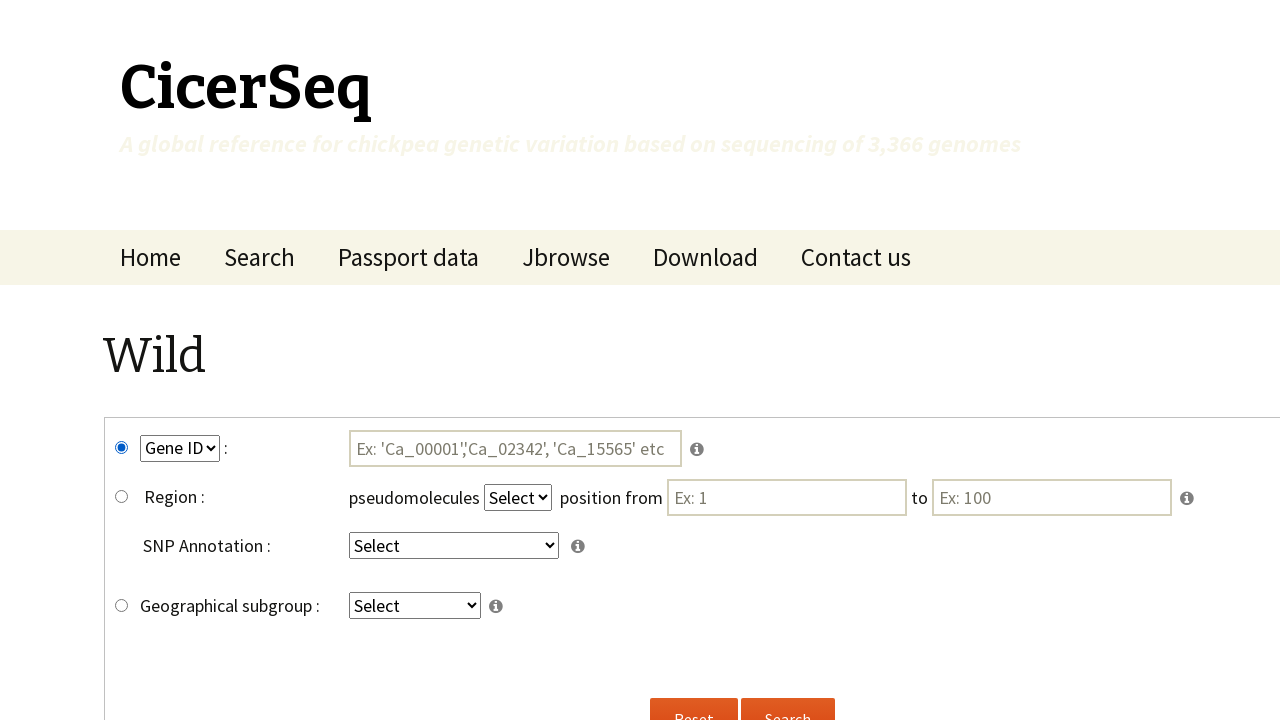

Selected 'GeneID' from key2 dropdown on select[name='key2']
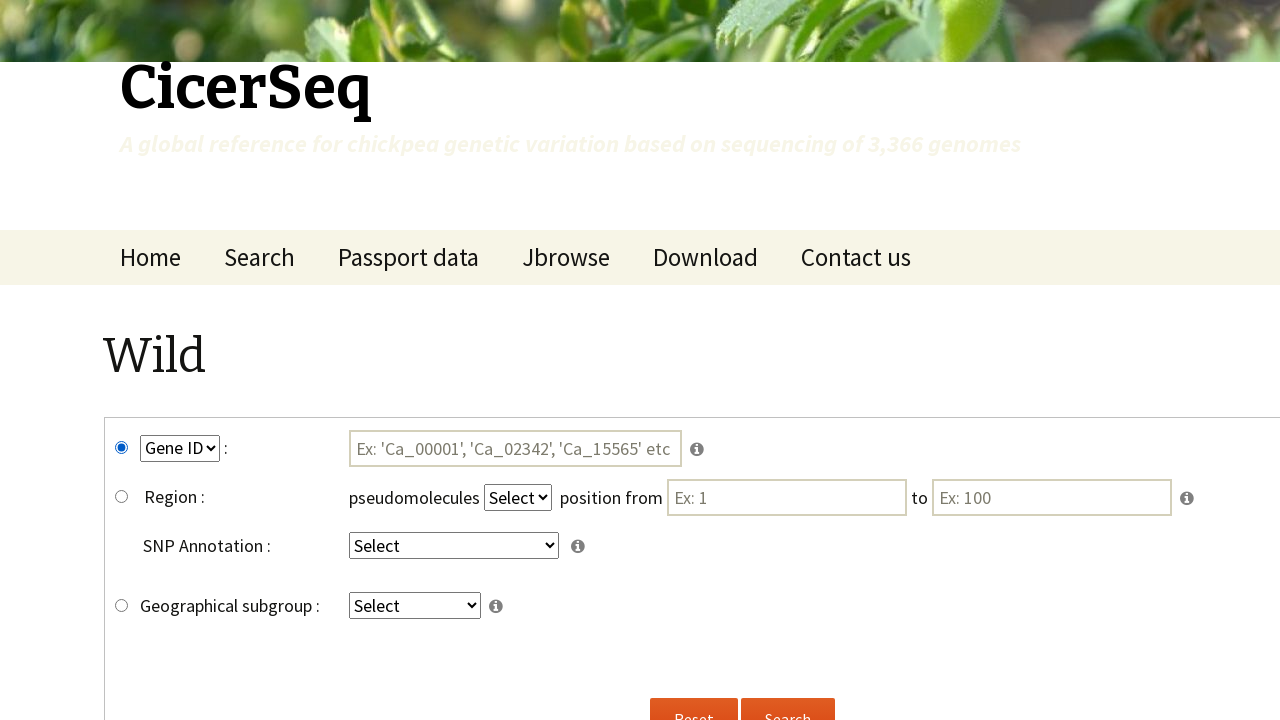

Selected 'intergenic' from key4 dropdown on select[name='key4']
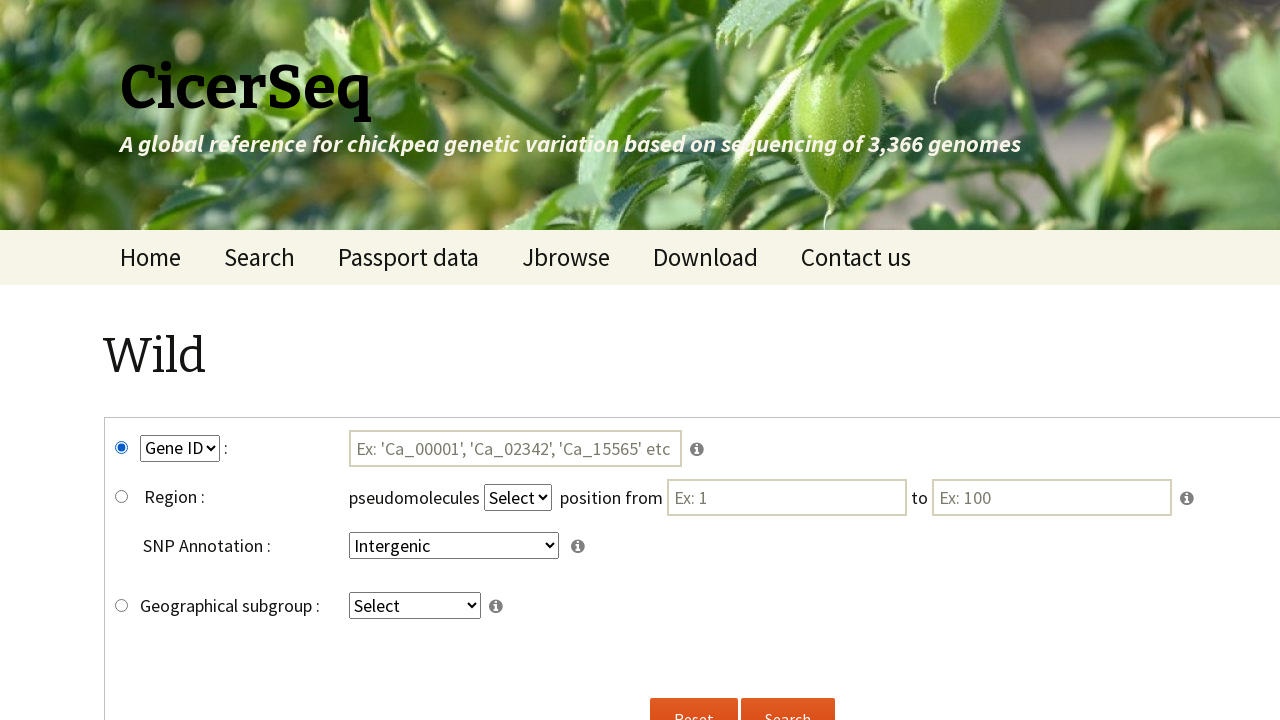

Entered gene ID 'Ca_00004' in search field on #tmp3
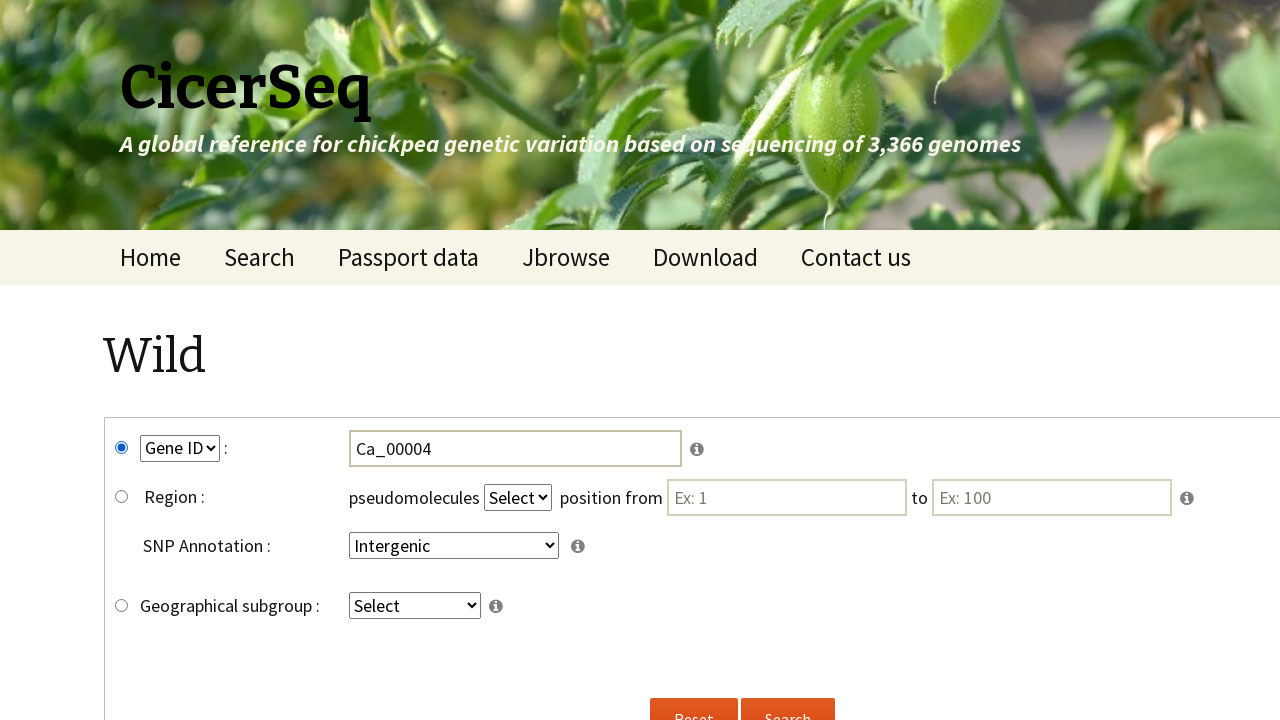

Clicked submit button to search for wild chickpea SNP data at (788, 698) on input[name='submitw']
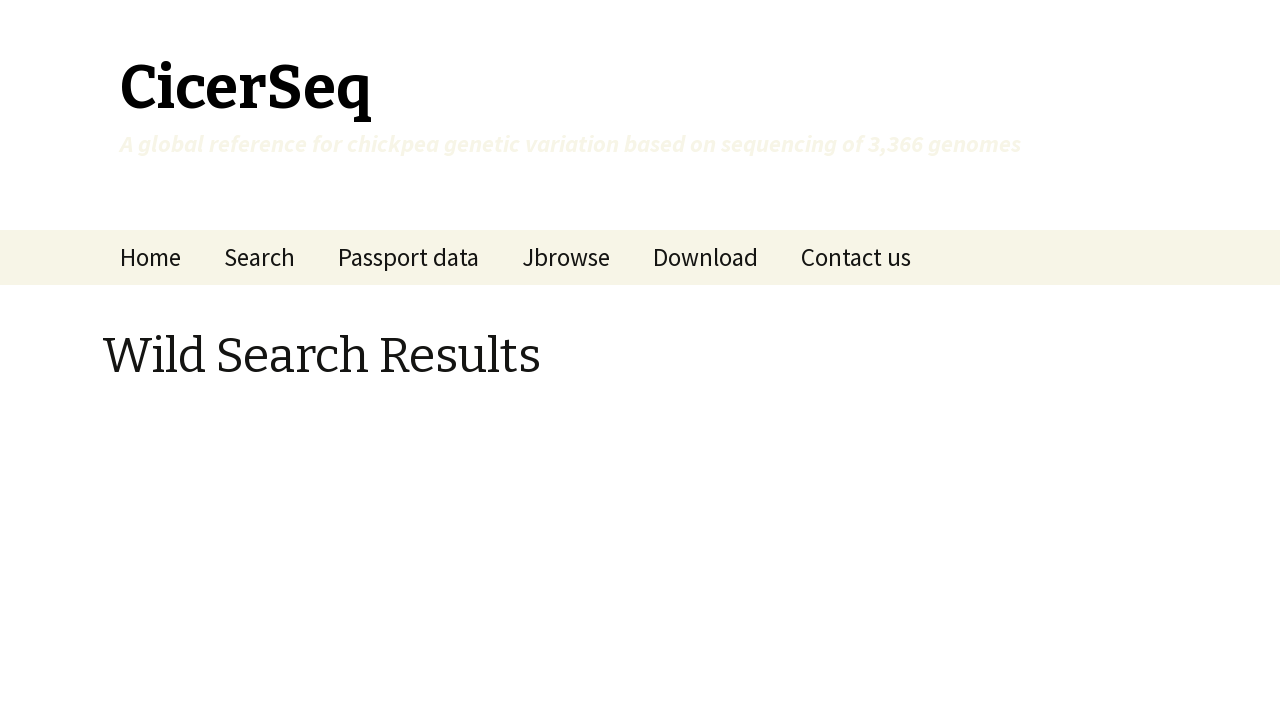

Waited 5 seconds for search results to load
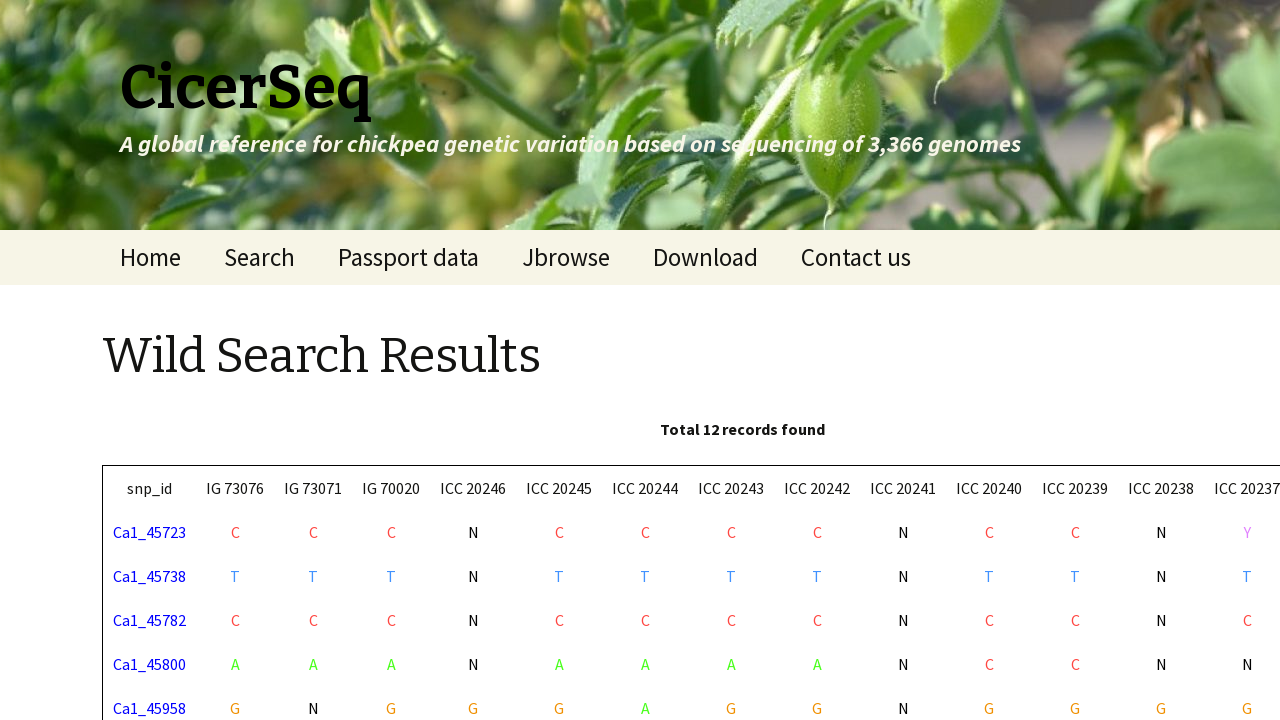

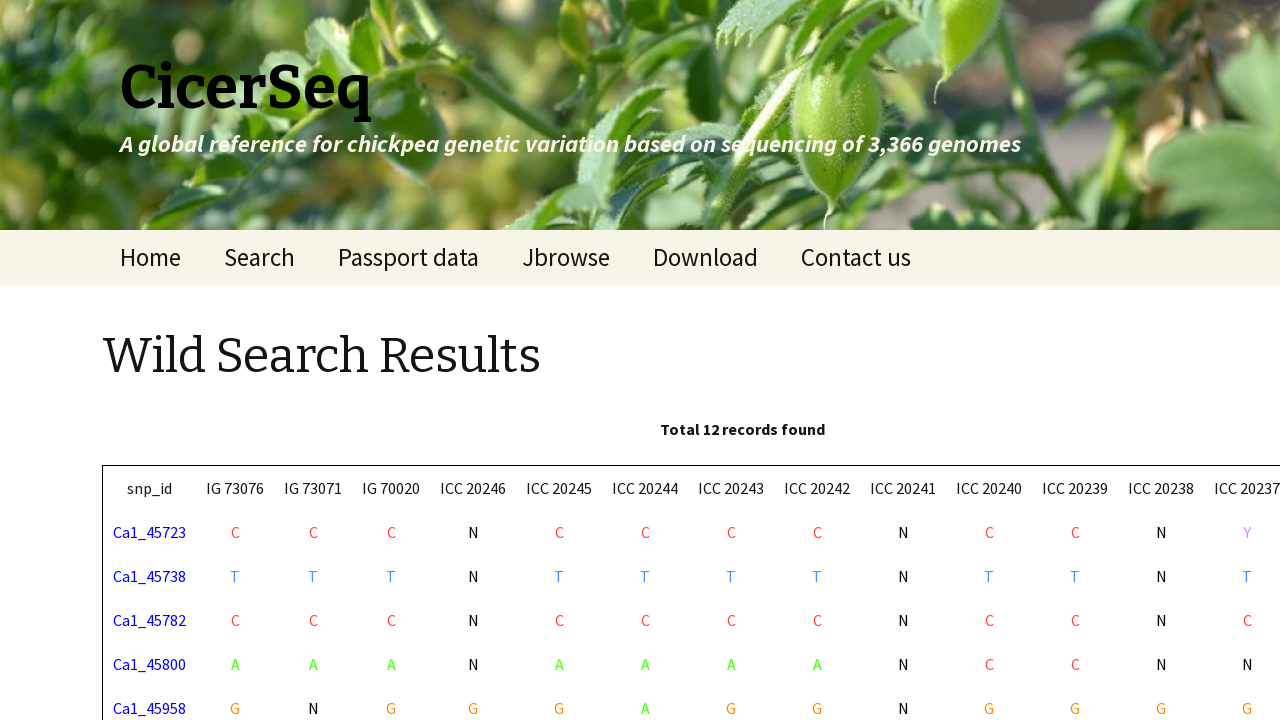